Tests the search filter functionality on a product offers page by entering "Rice" in the search field and verifying filtered results

Starting URL: https://rahulshettyacademy.com/seleniumPractise/#/offers

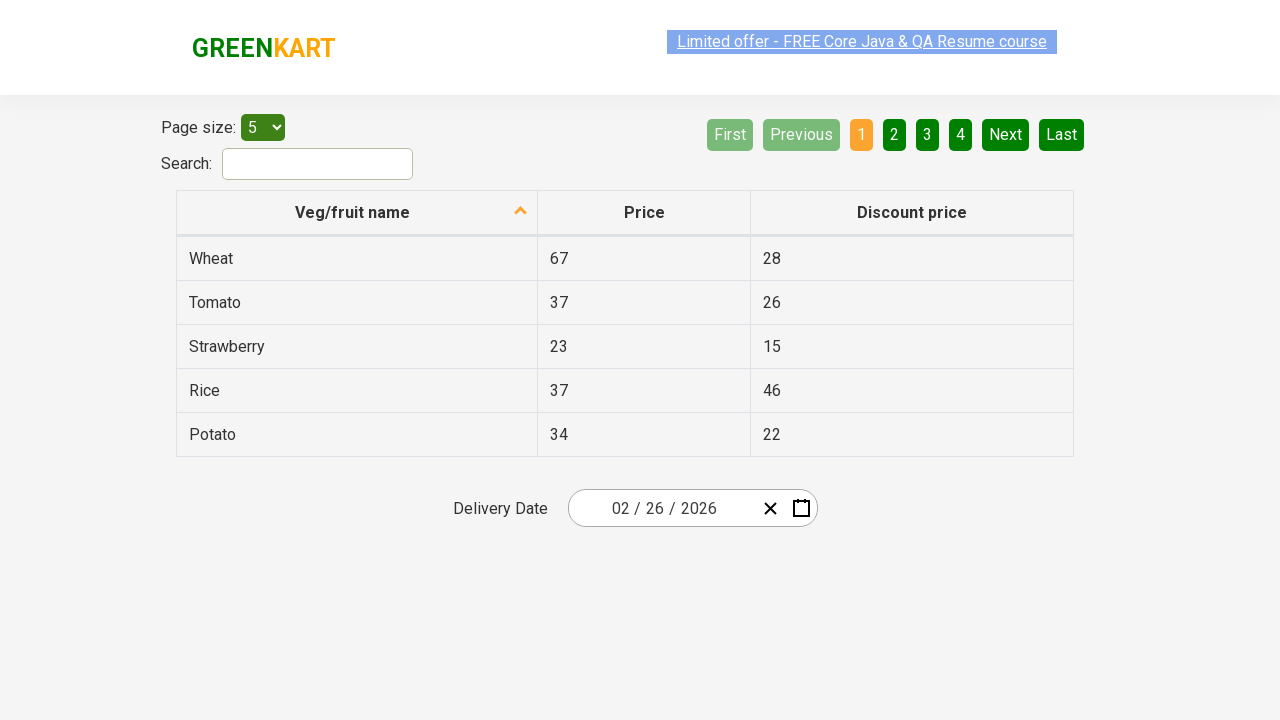

Filled search field with 'Rice' on #search-field
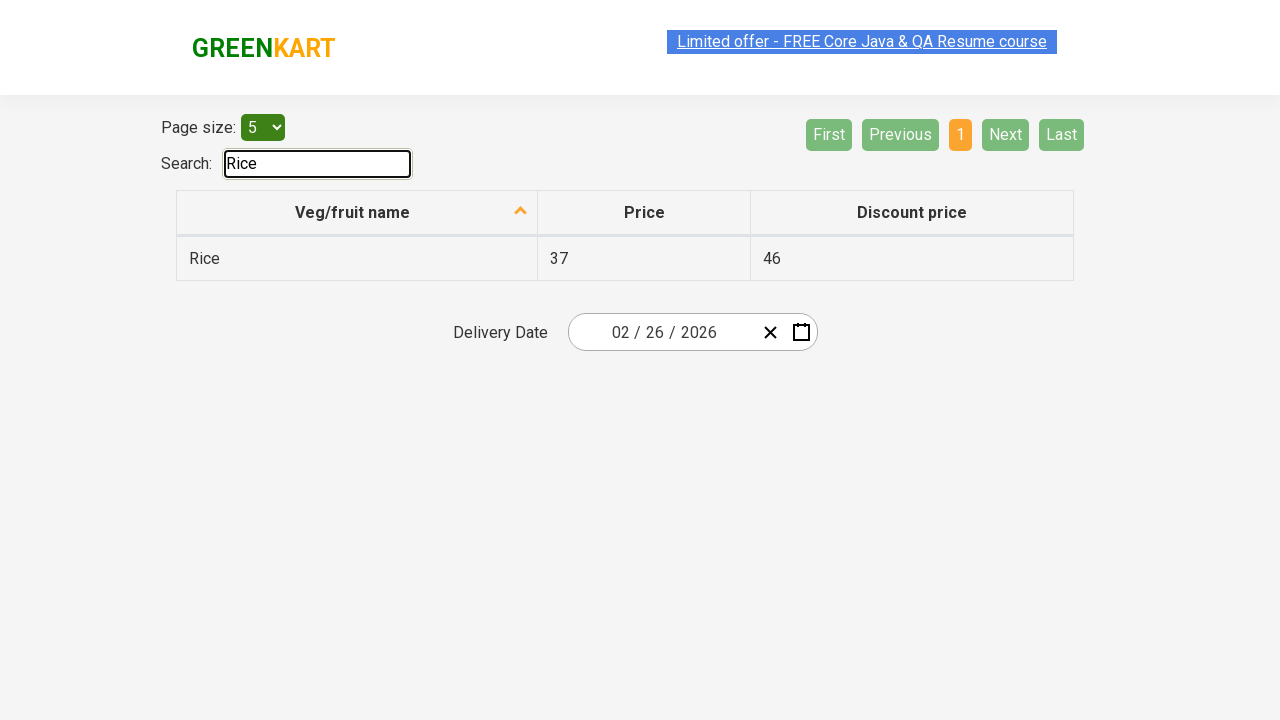

Waited for filter to apply
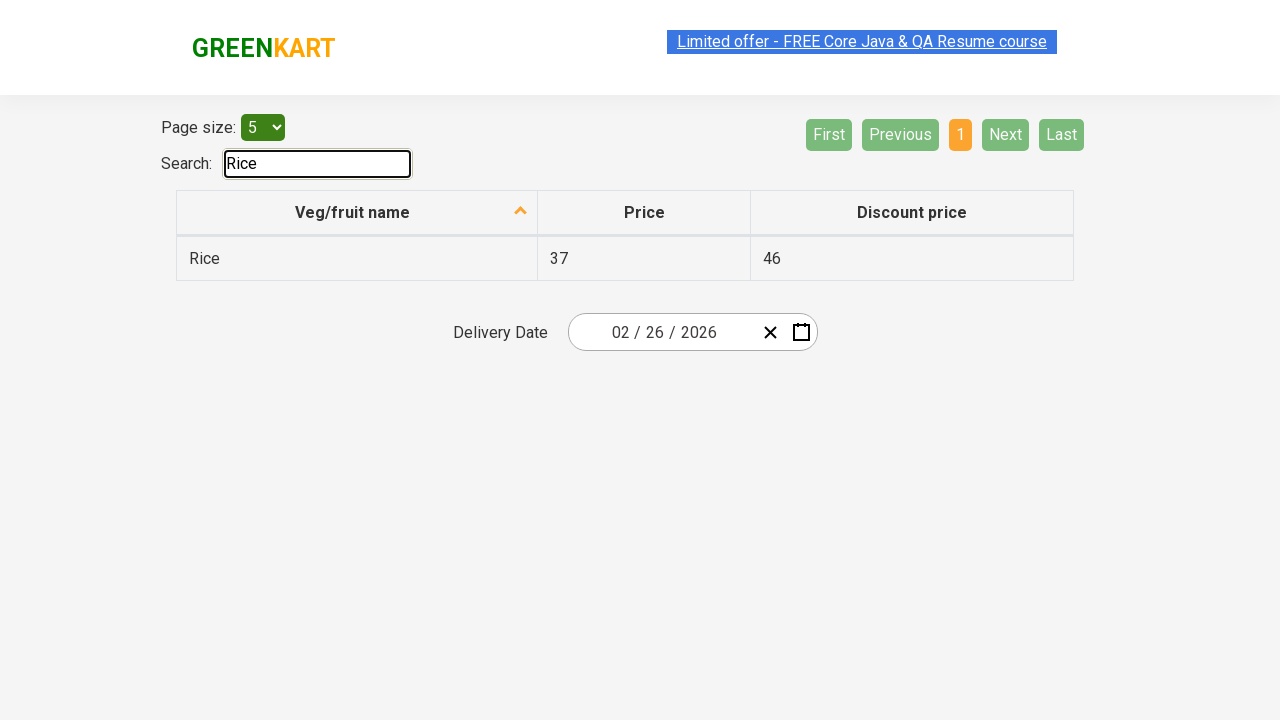

Retrieved filtered product list
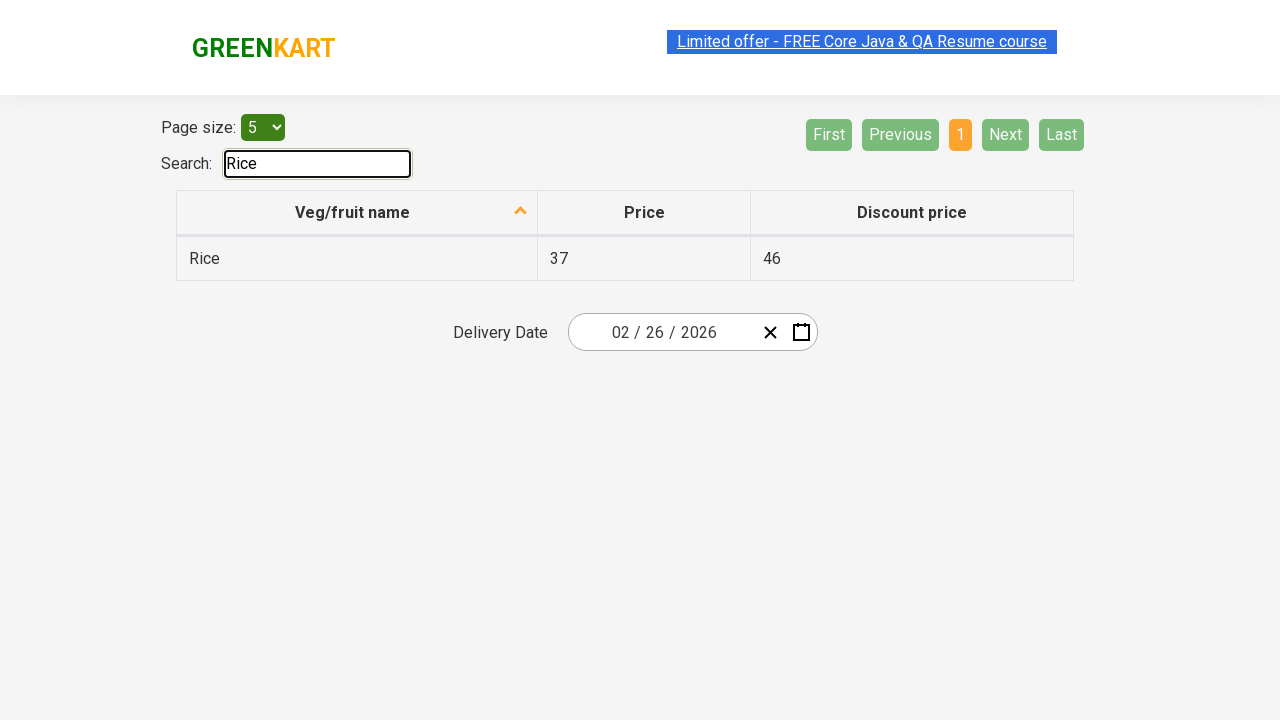

Verified filtered item 'Rice' contains 'Rice'
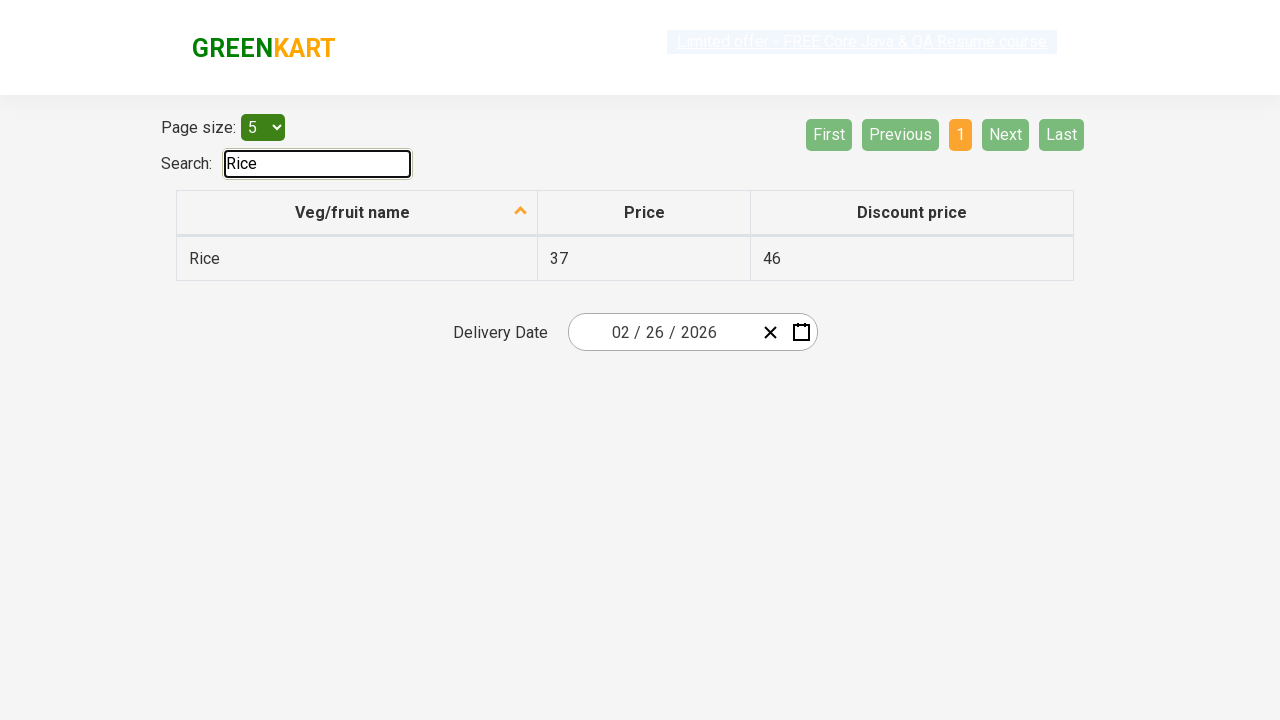

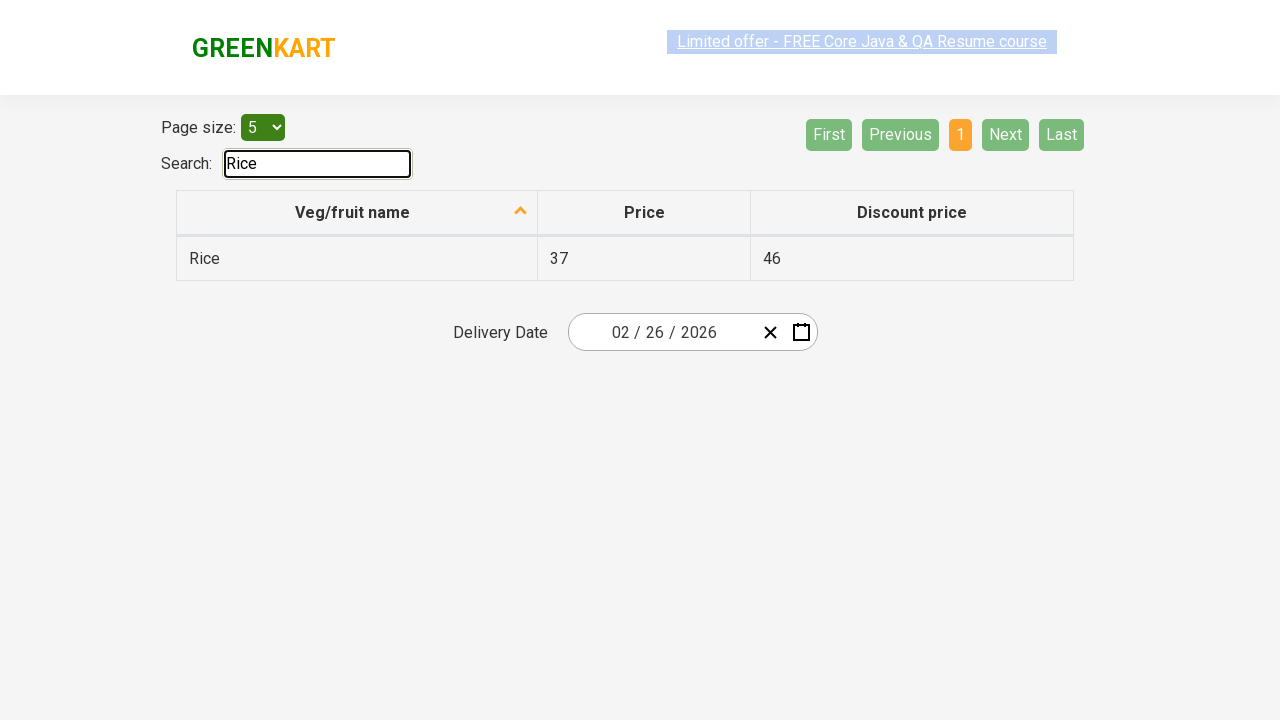